Tests drag and drop functionality by switching to an iframe on the jQuery UI demo page and dragging an element onto a drop target.

Starting URL: https://jqueryui.com/droppable/

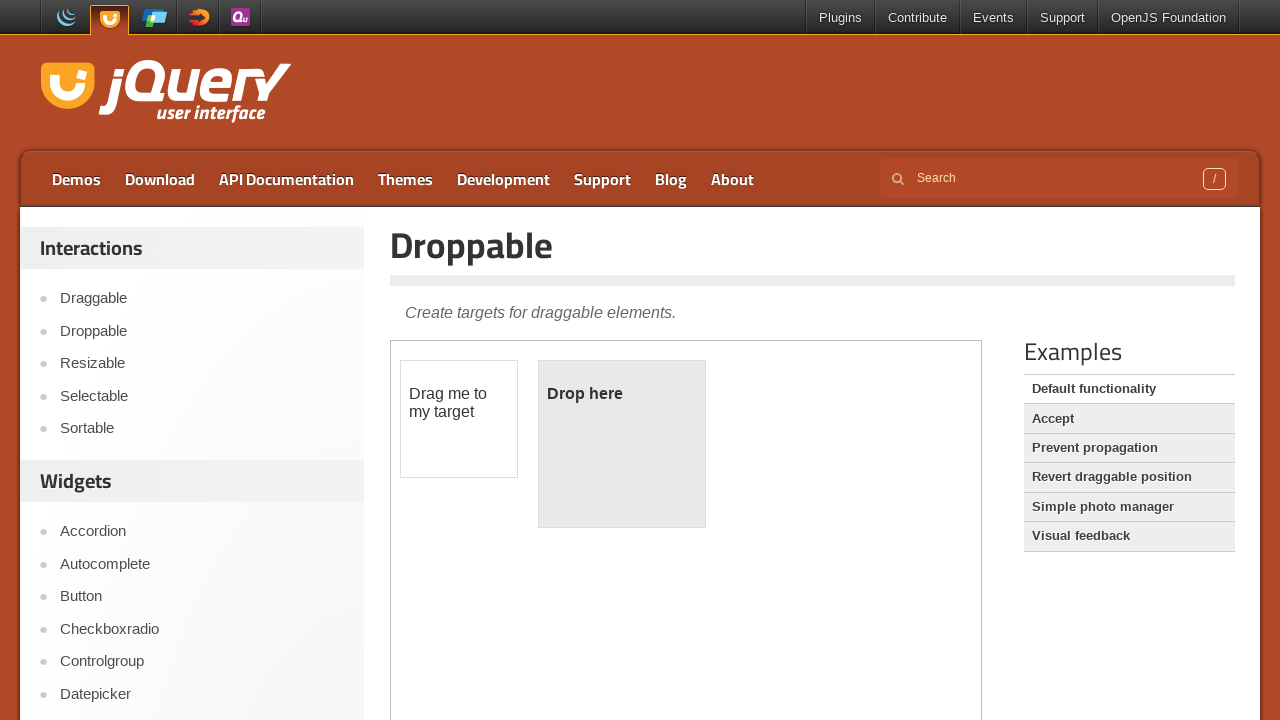

Navigated to jQuery UI droppable demo page
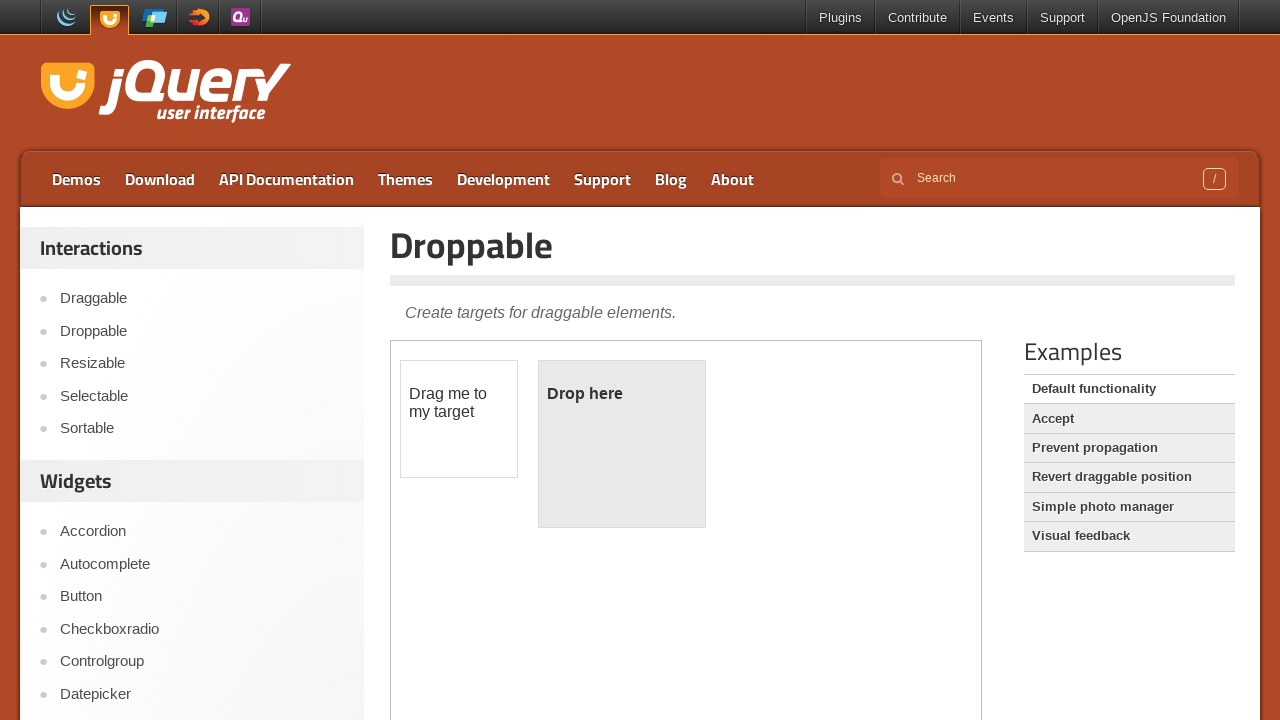

Located the demo iframe containing drag and drop elements
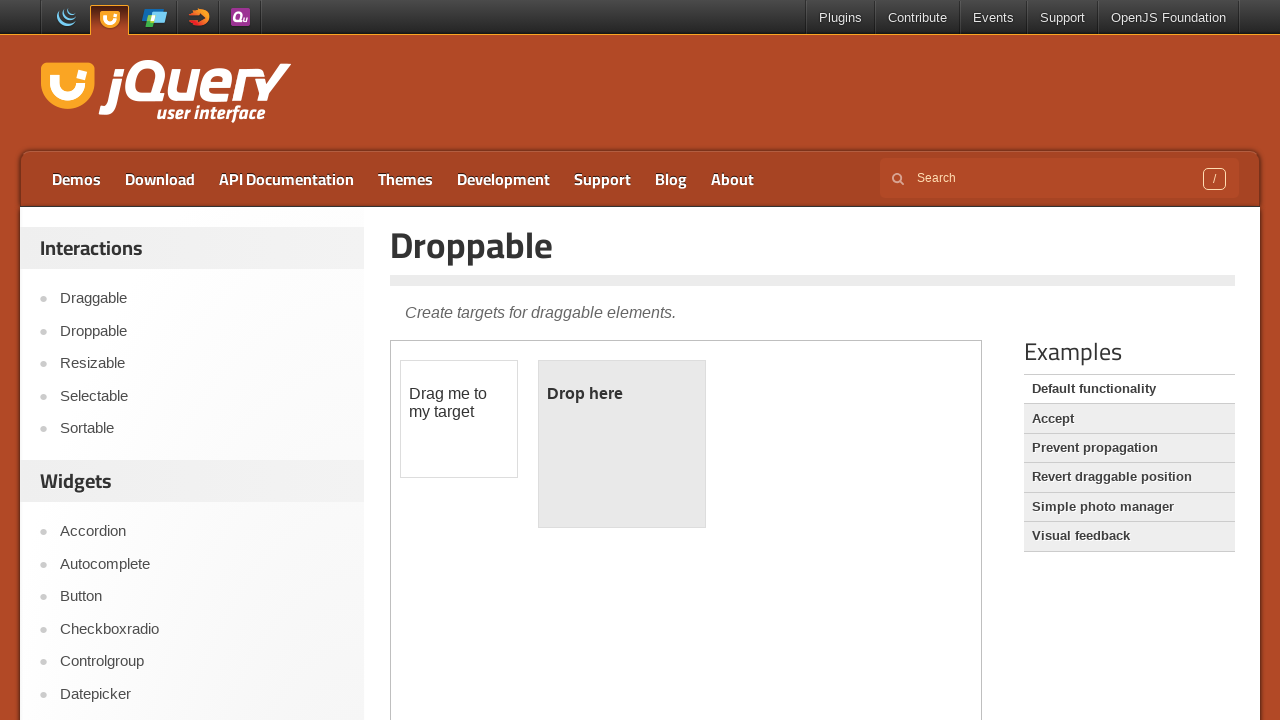

Located the draggable source element within the iframe
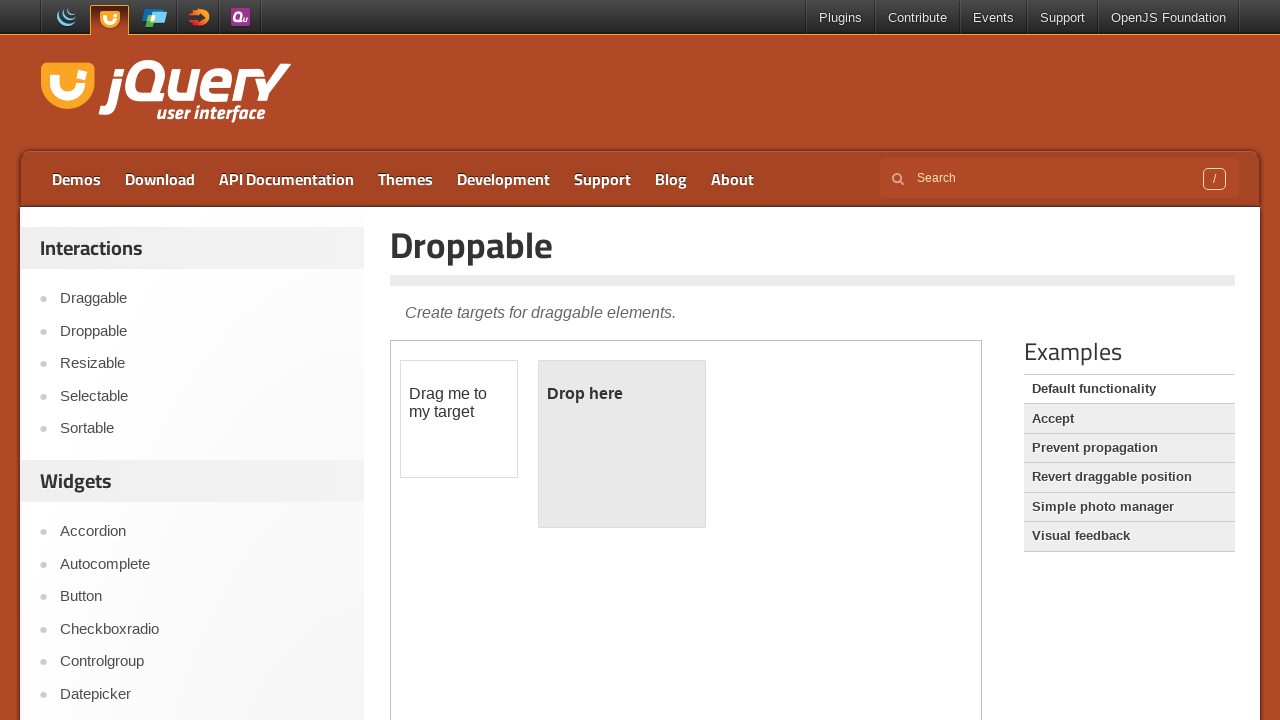

Located the droppable target element within the iframe
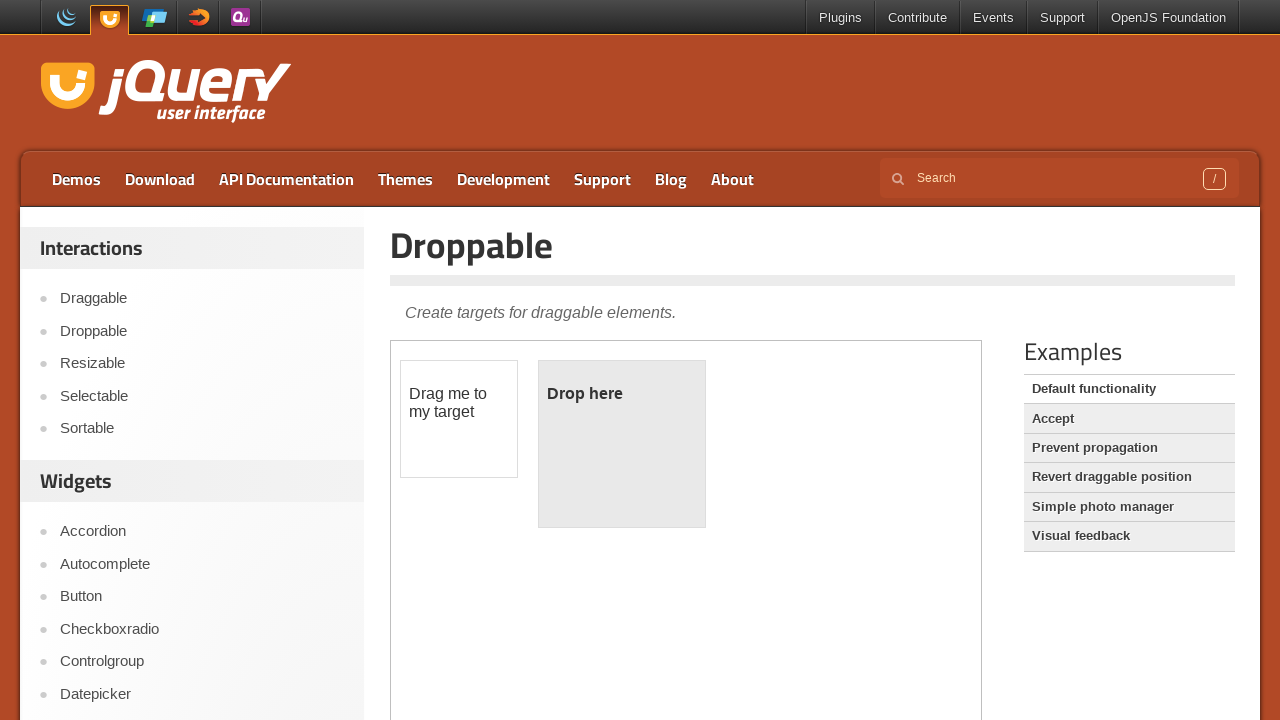

Dragged the source element onto the target drop zone at (622, 444)
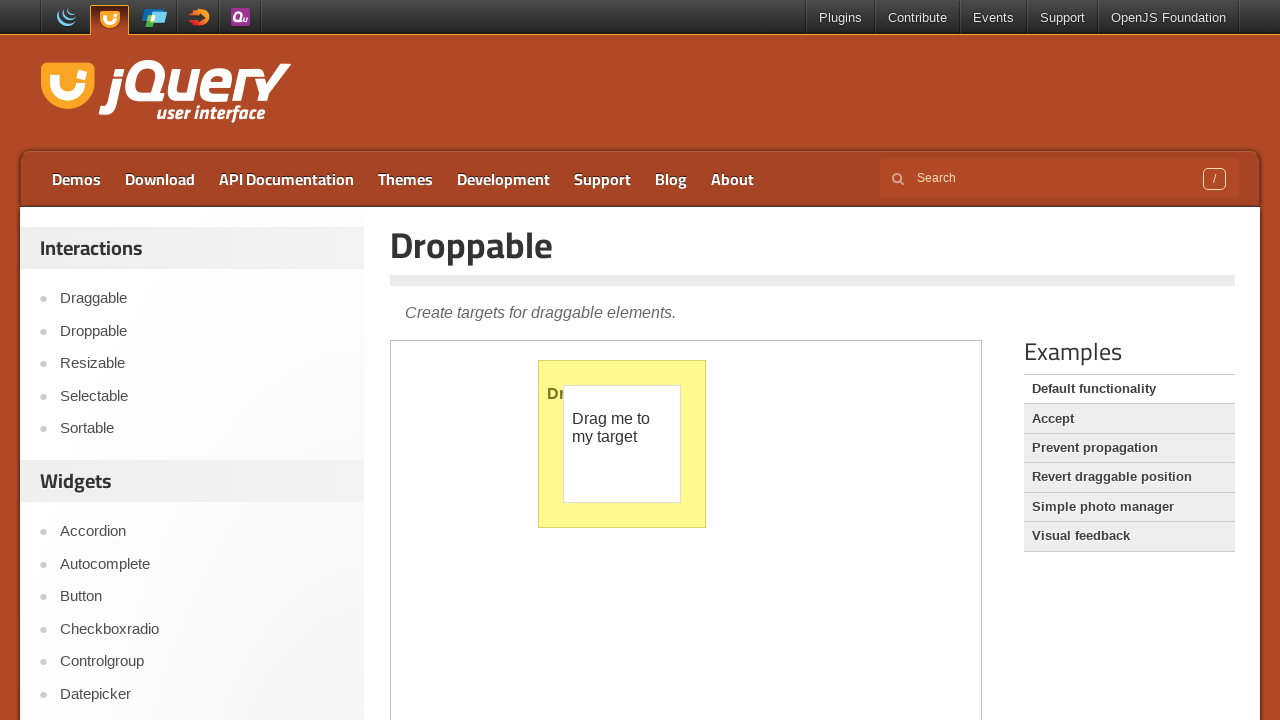

Verified that the droppable element is visible after drop operation
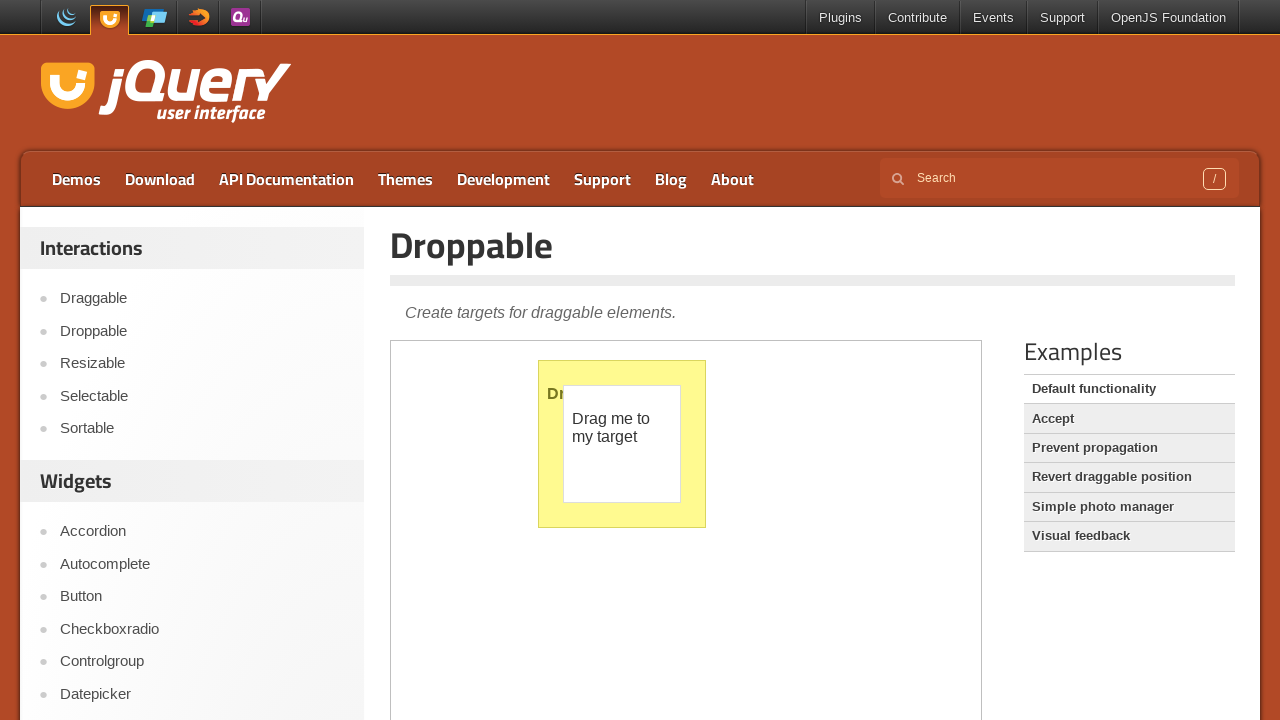

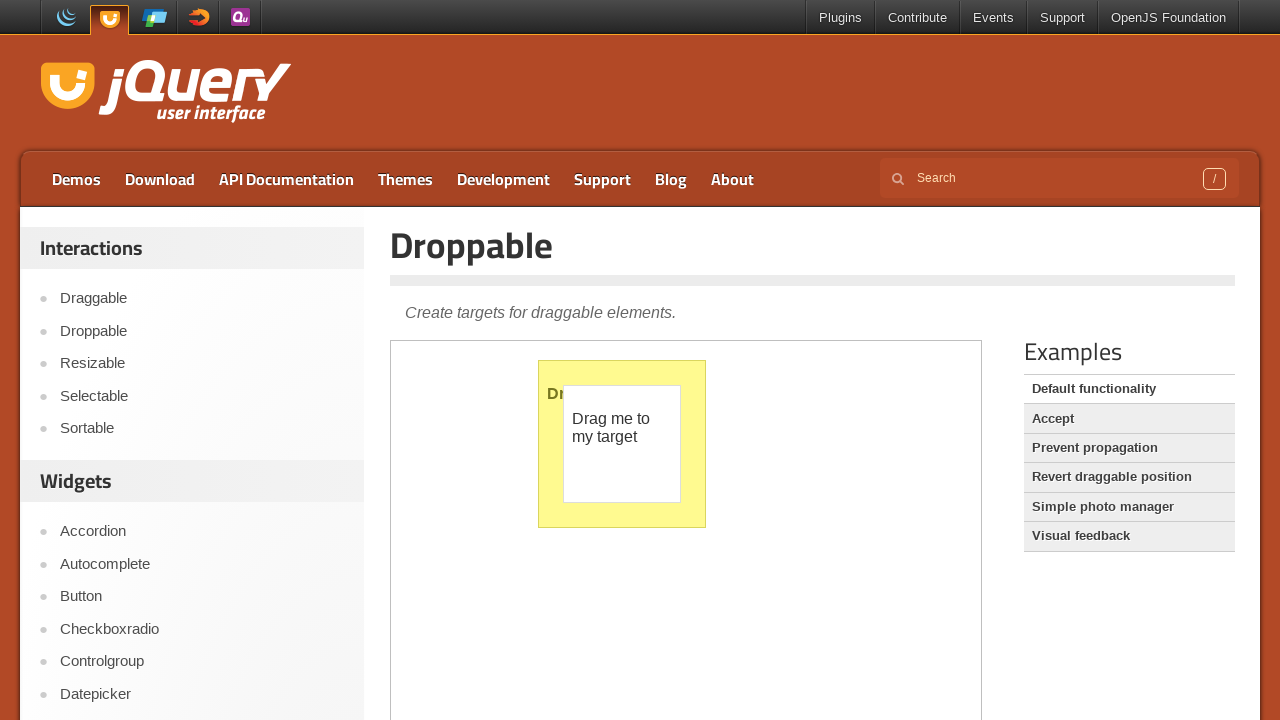